Tests click and hold functionality by selecting multiple consecutive items from a grid

Starting URL: http://jqueryui.com/resources/demos/selectable/display-grid.html

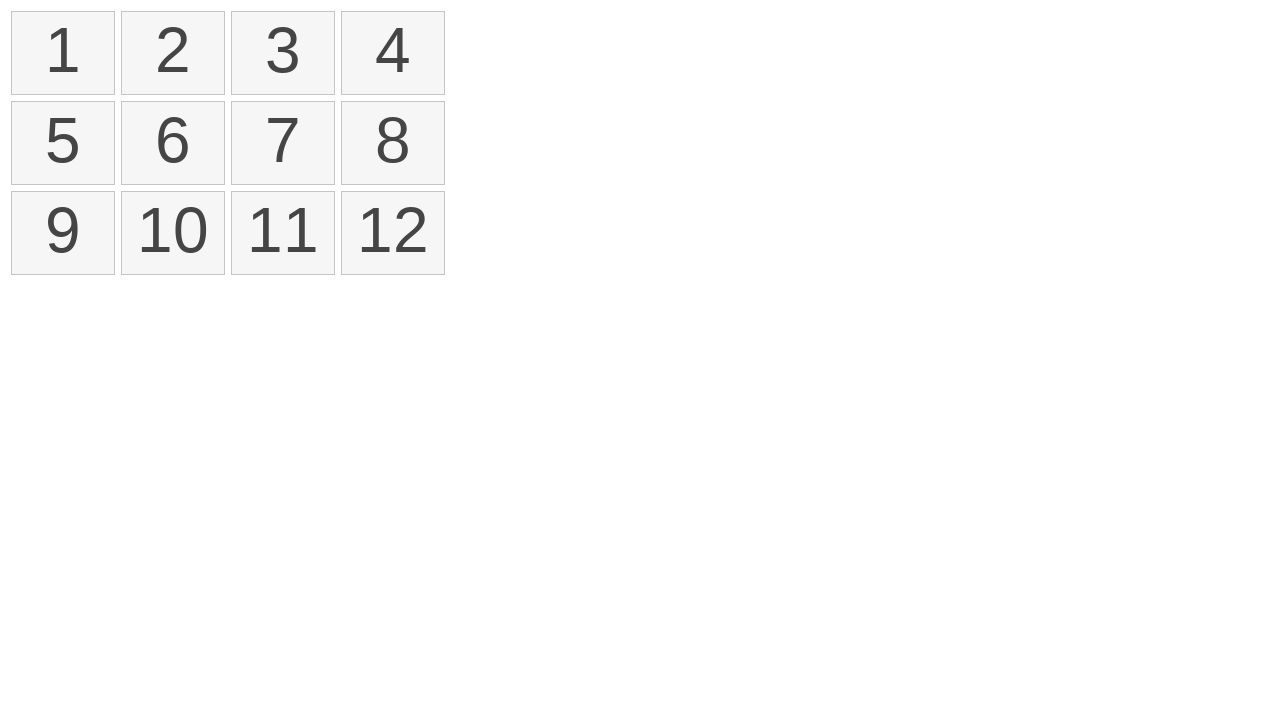

Retrieved all selectable items from the grid
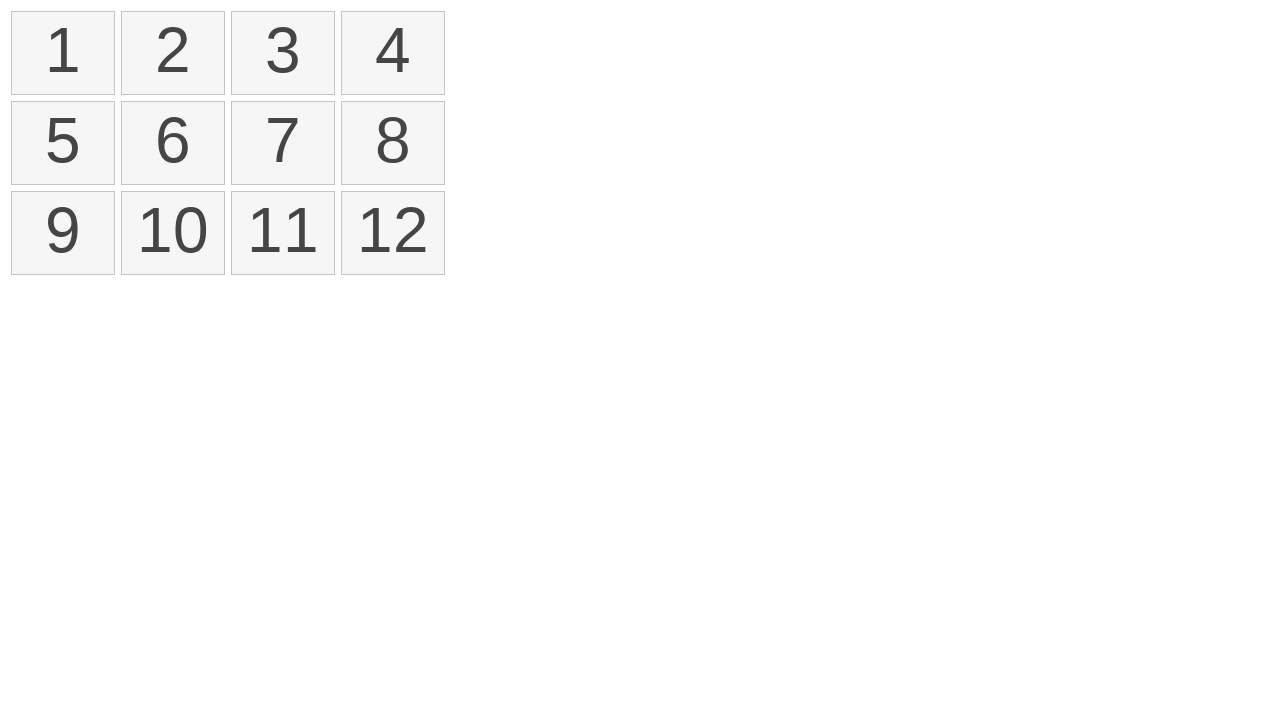

Pressed mouse button down to initiate click and hold at (0, 0)
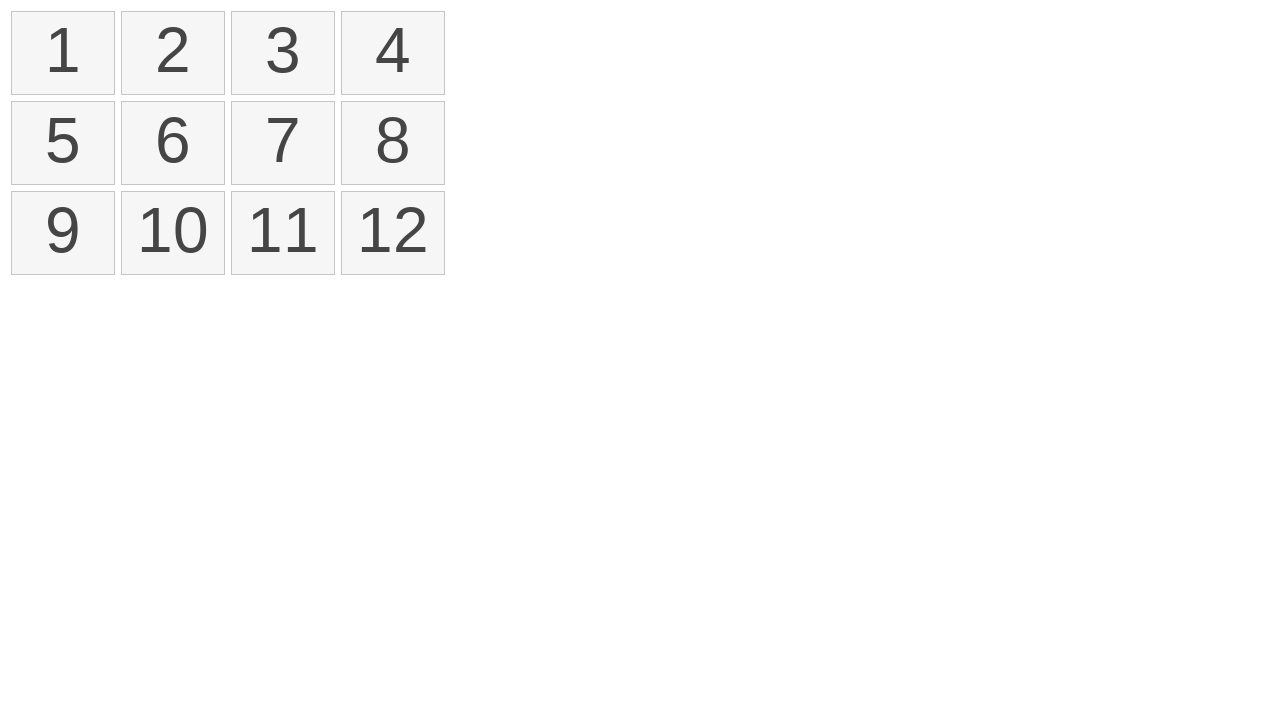

Hovered over first item in the grid at (63, 53) on xpath=//ol[@id='selectable']/li[1]
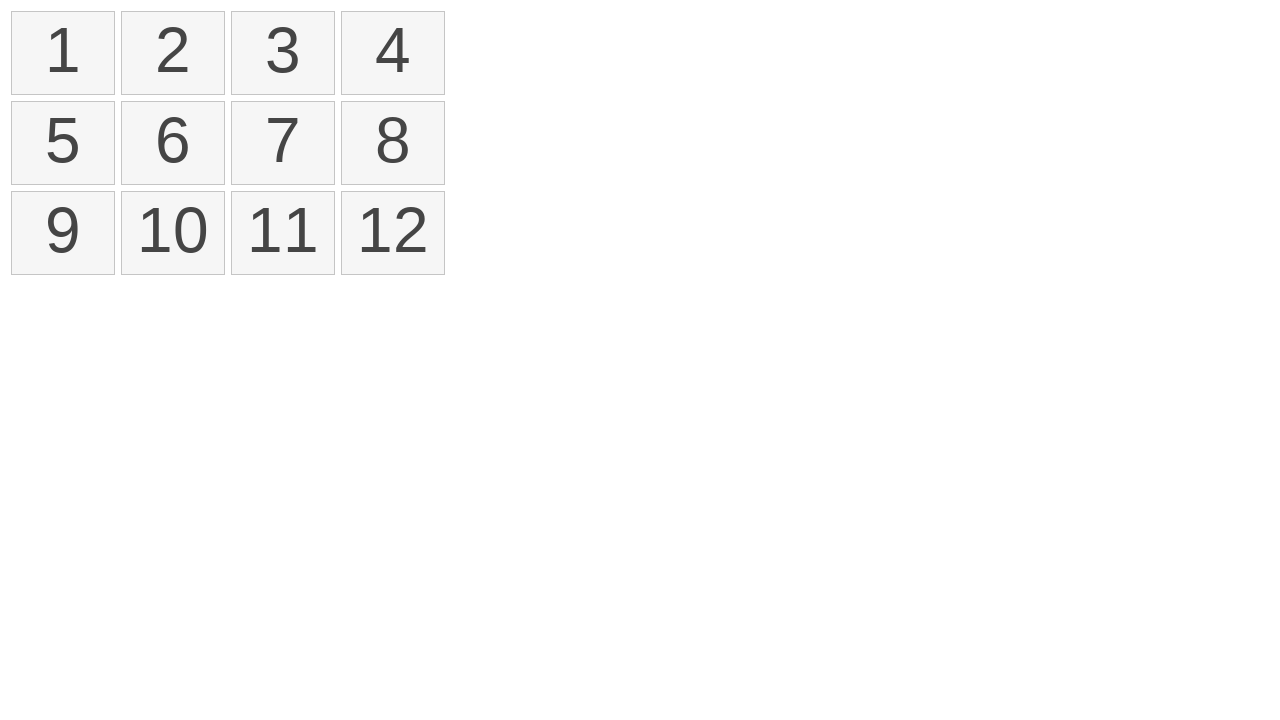

Dragged hover to eighth item in the grid while holding mouse button at (393, 143) on xpath=//ol[@id='selectable']/li[8]
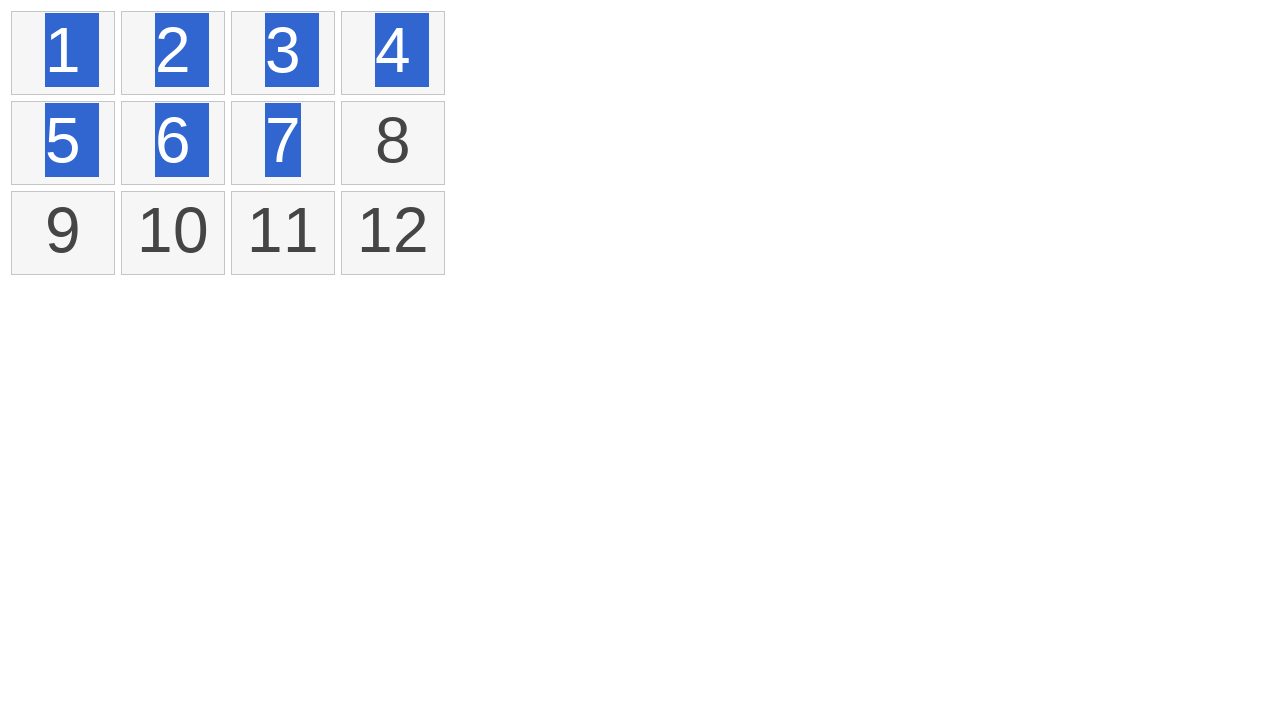

Released mouse button to complete click and hold selection at (393, 143)
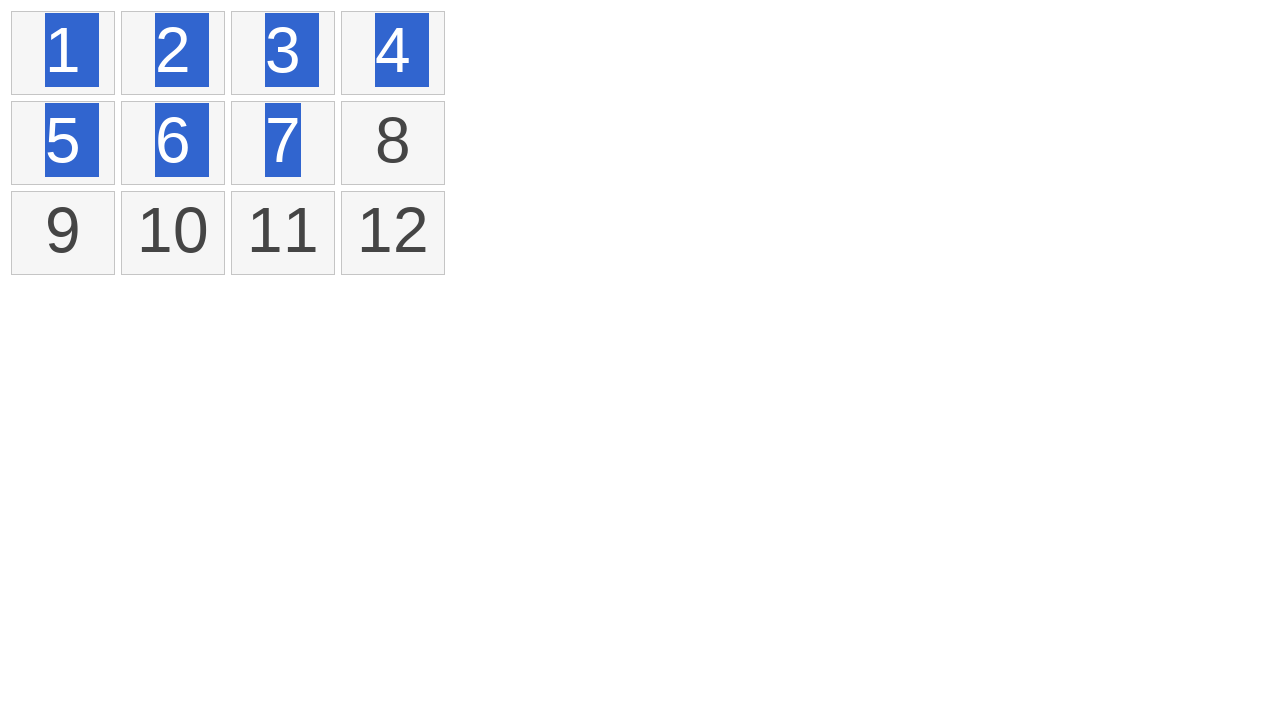

Waited 500ms for selection to be applied to the grid
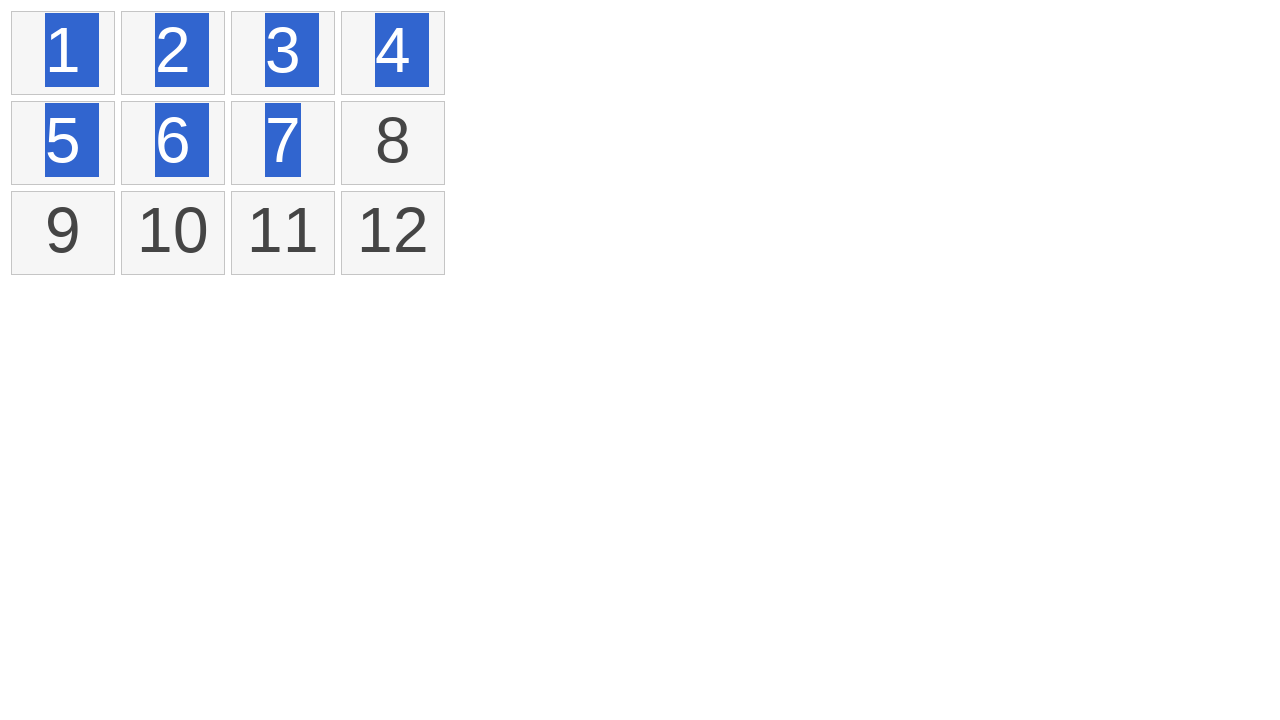

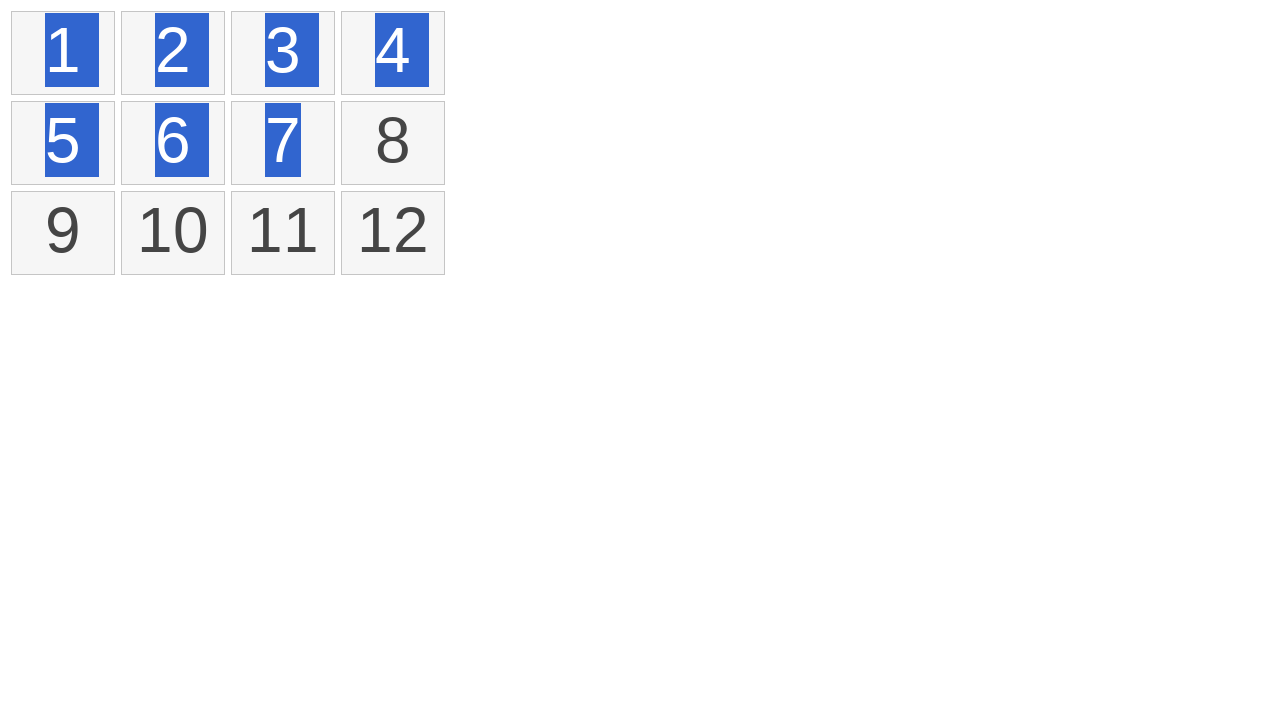